Tests a practice form by checking a checkbox, selecting radio button and dropdown options, filling password, submitting the form, then navigating to shop and adding a product to cart

Starting URL: https://rahulshettyacademy.com/angularpractice/

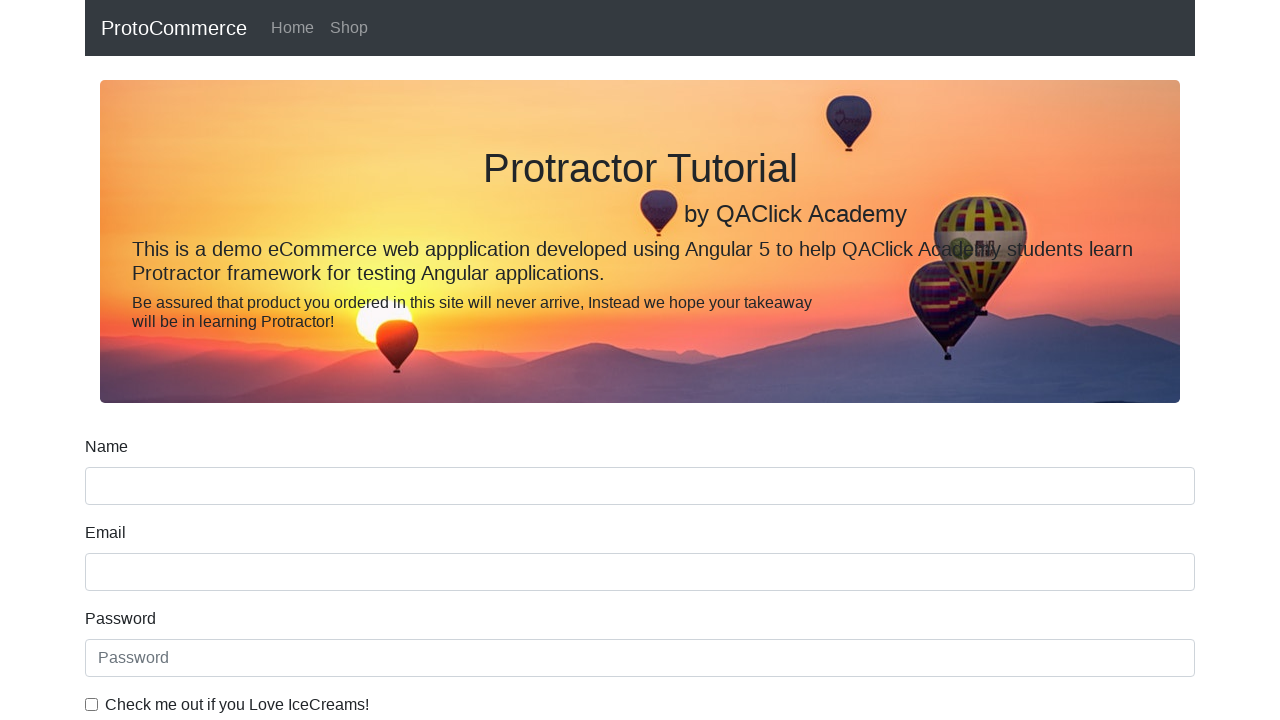

Checked the ice cream checkbox at (92, 704) on internal:label="Check me out if you Love IceCreams!"i
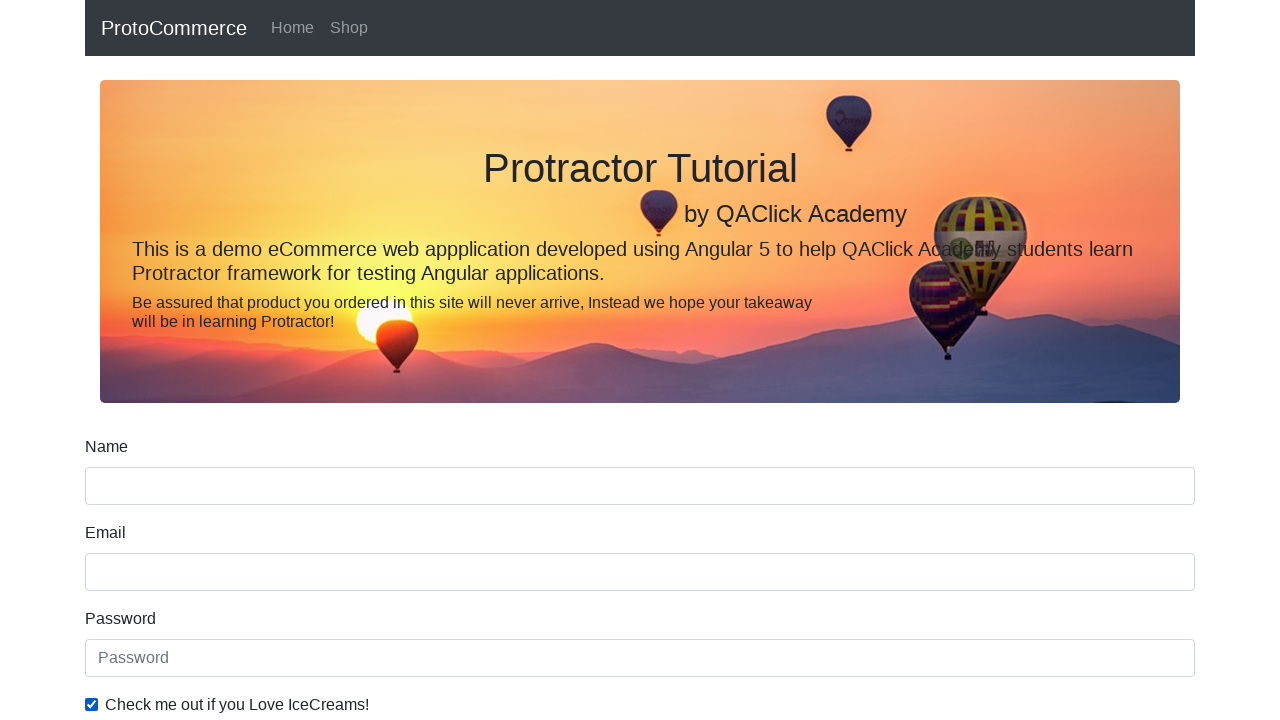

Selected 'Employed' radio button at (326, 360) on internal:label="Employed"i
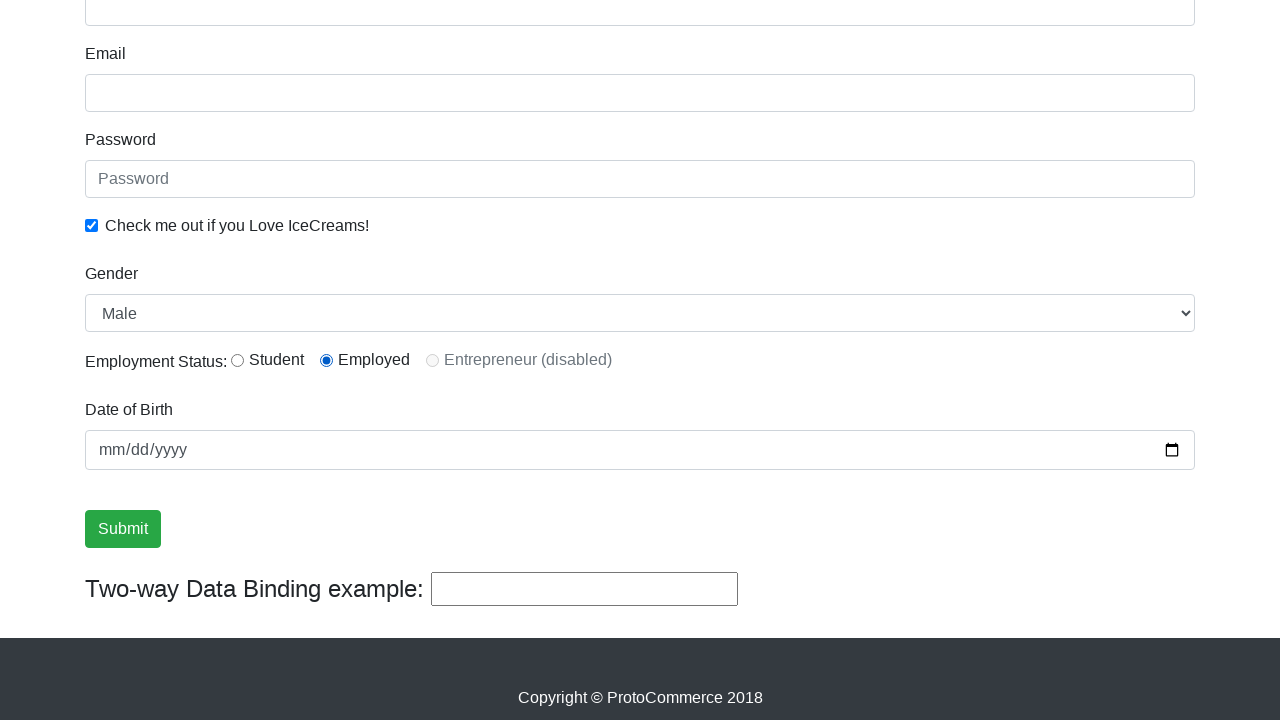

Selected 'Female' from Gender dropdown on internal:label="Gender"i
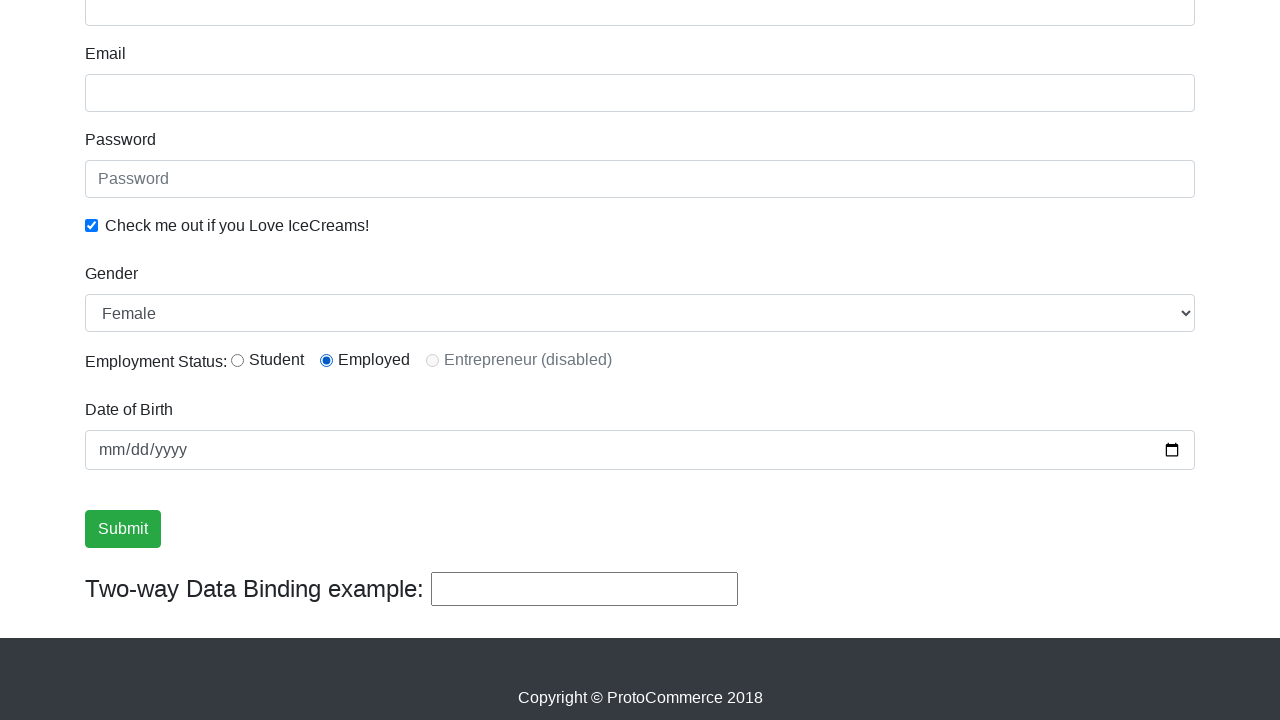

Filled password field with '12345' on internal:attr=[placeholder="Password"i]
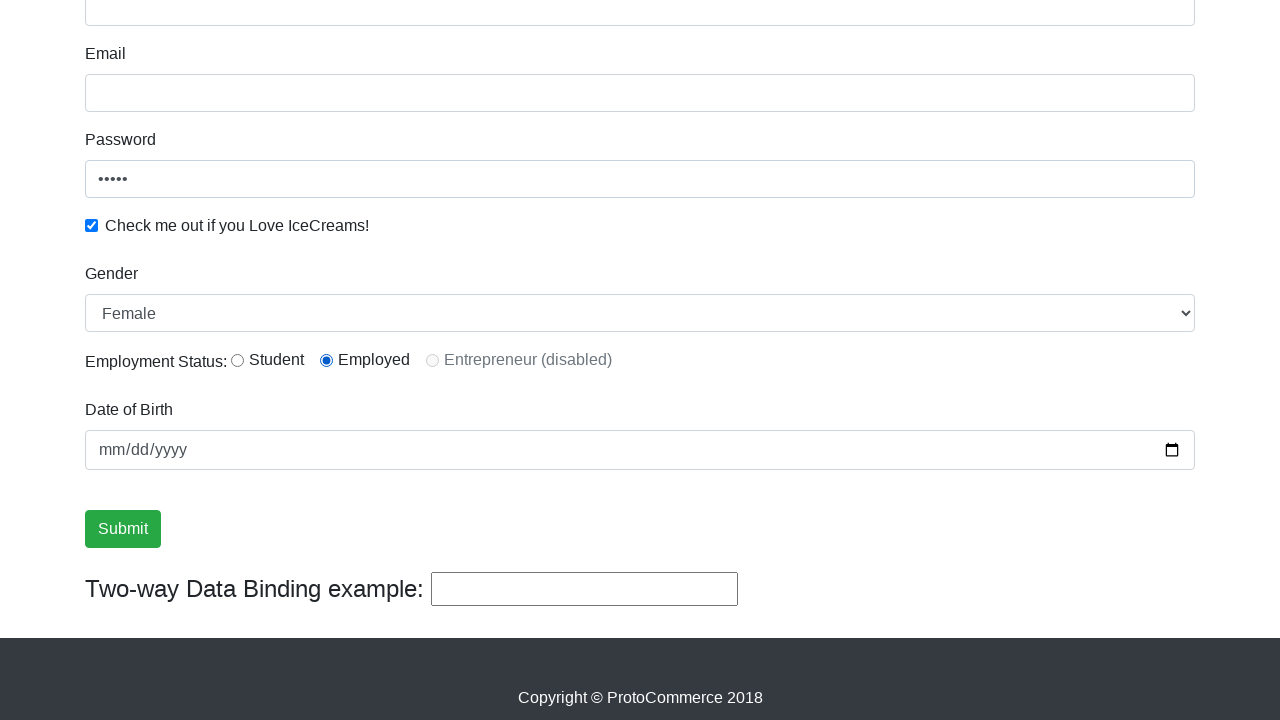

Clicked Submit button at (123, 529) on internal:role=button[name="Submit"i]
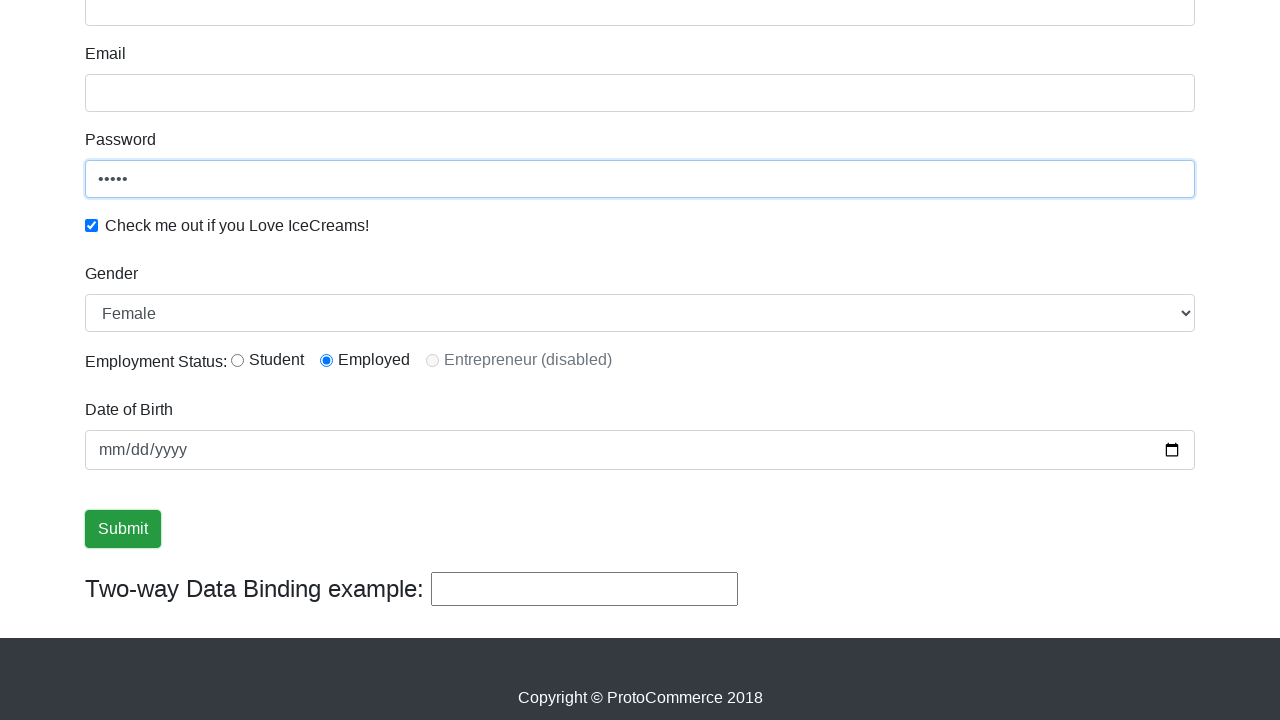

Verified success message is visible
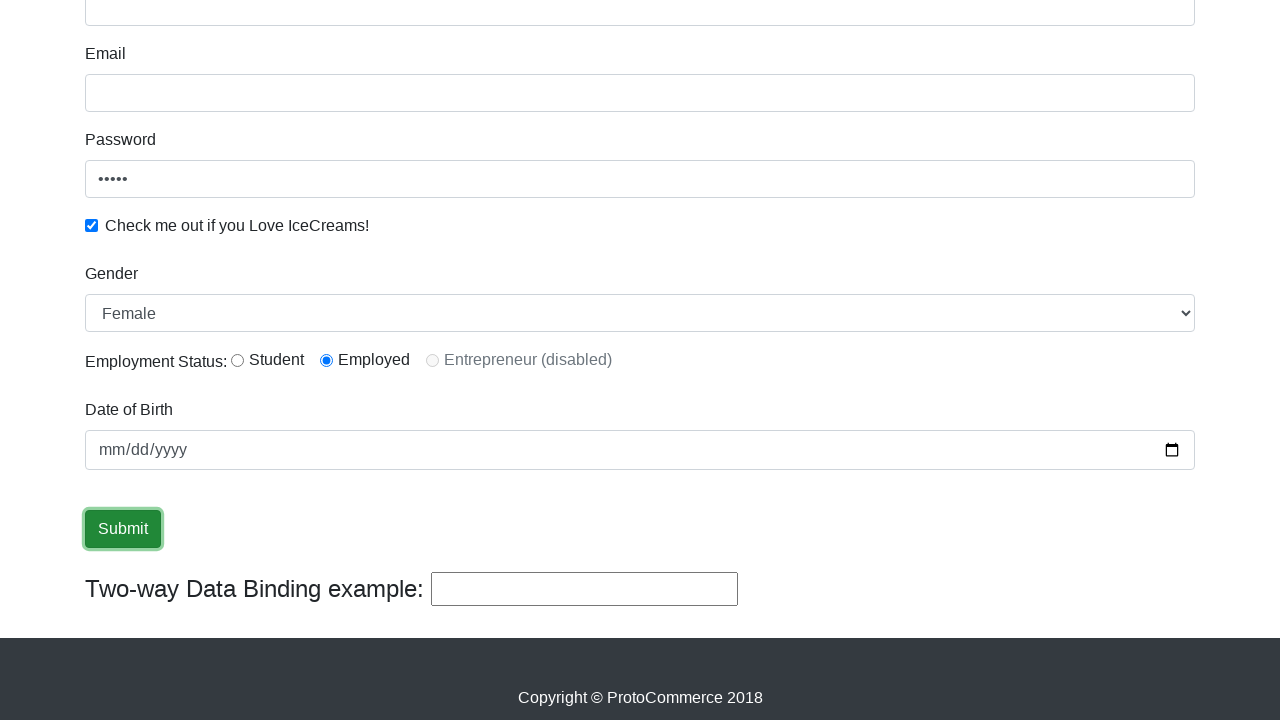

Clicked Shop link to navigate to shop page at (349, 28) on internal:role=link[name="Shop"i]
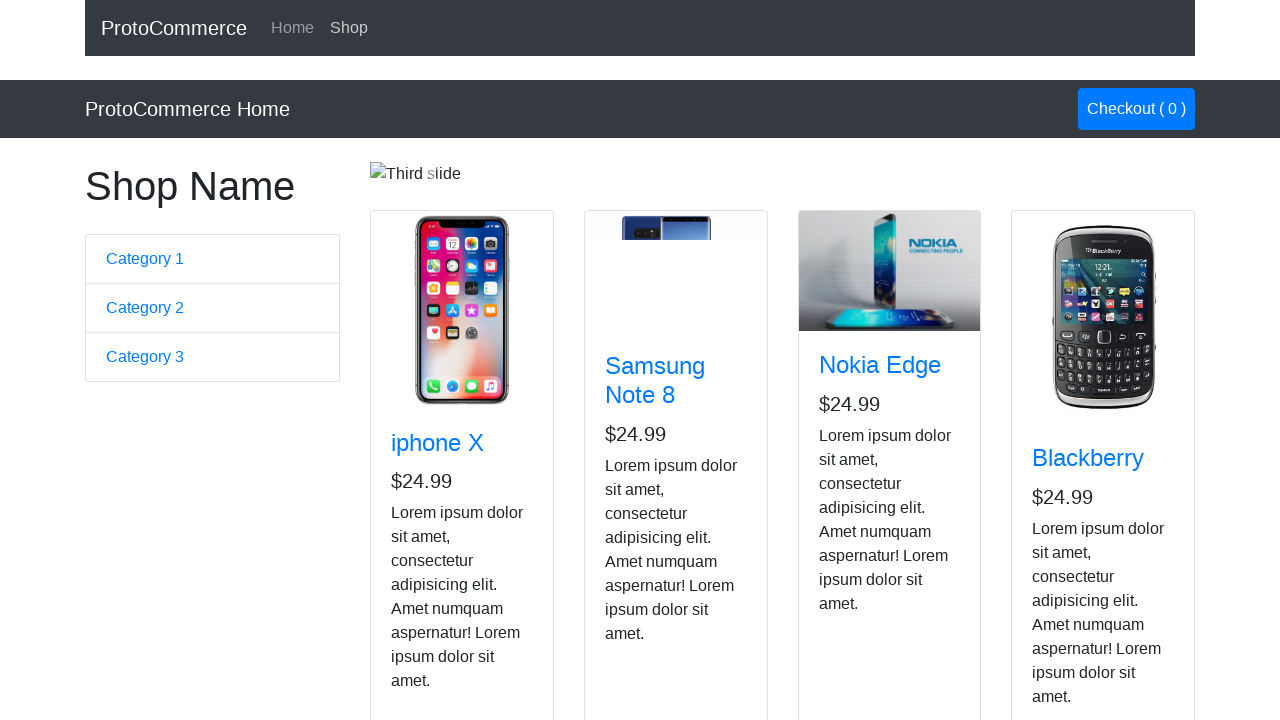

Added Nokia Edge product to cart at (854, 528) on app-card >> internal:has-text="Nokia Edge"i >> internal:role=button
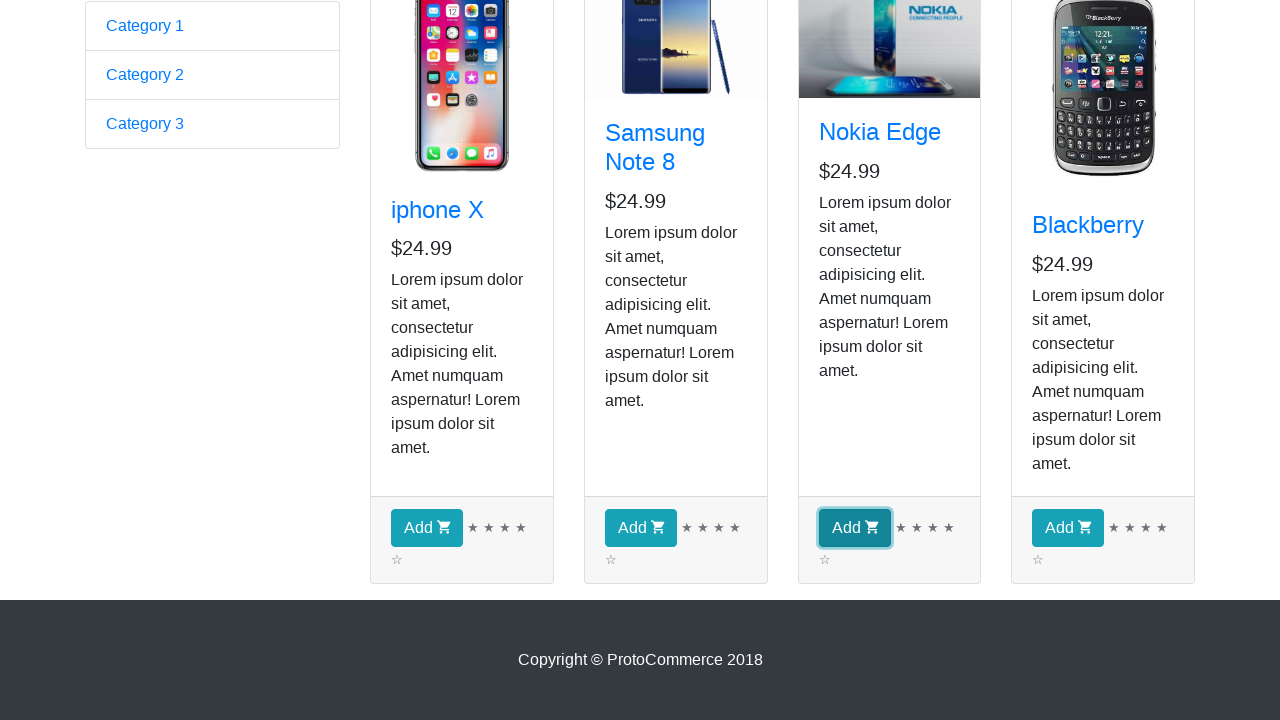

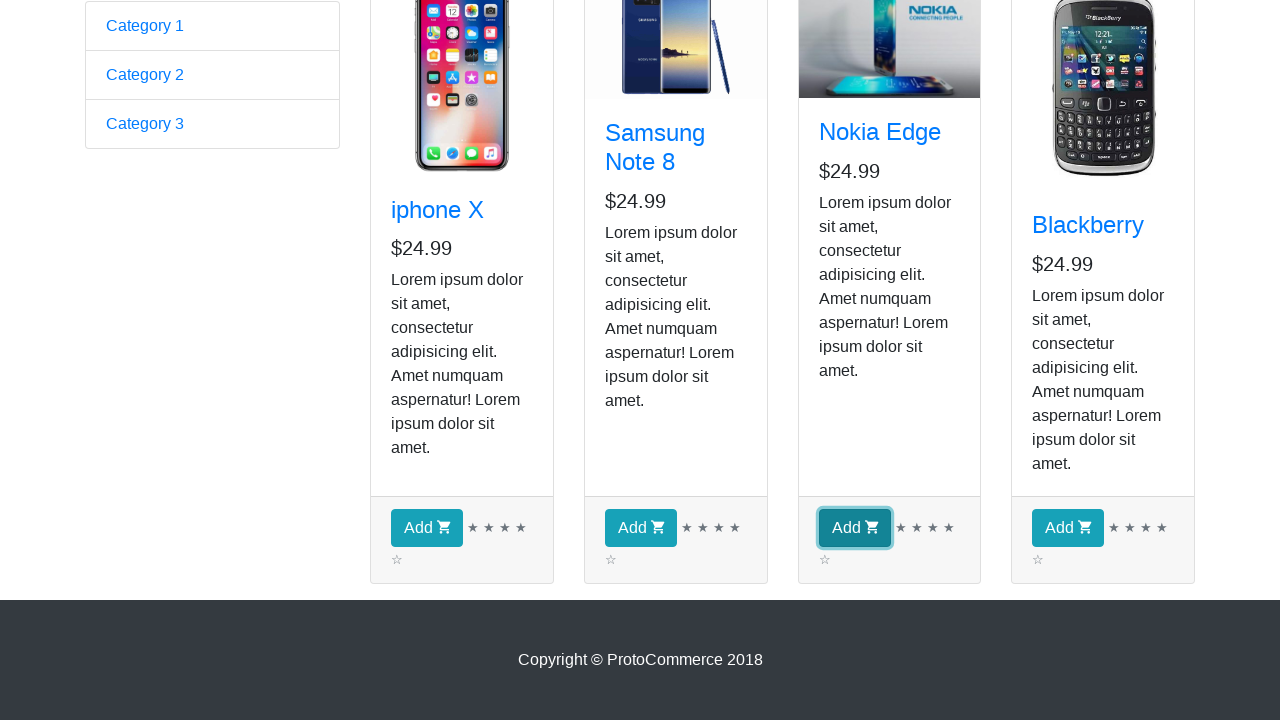